Tests checkbox selection functionality by finding all checkboxes on the page, locating the one with value "option2", clicking it, and verifying it becomes selected.

Starting URL: https://rahulshettyacademy.com/AutomationPractice/

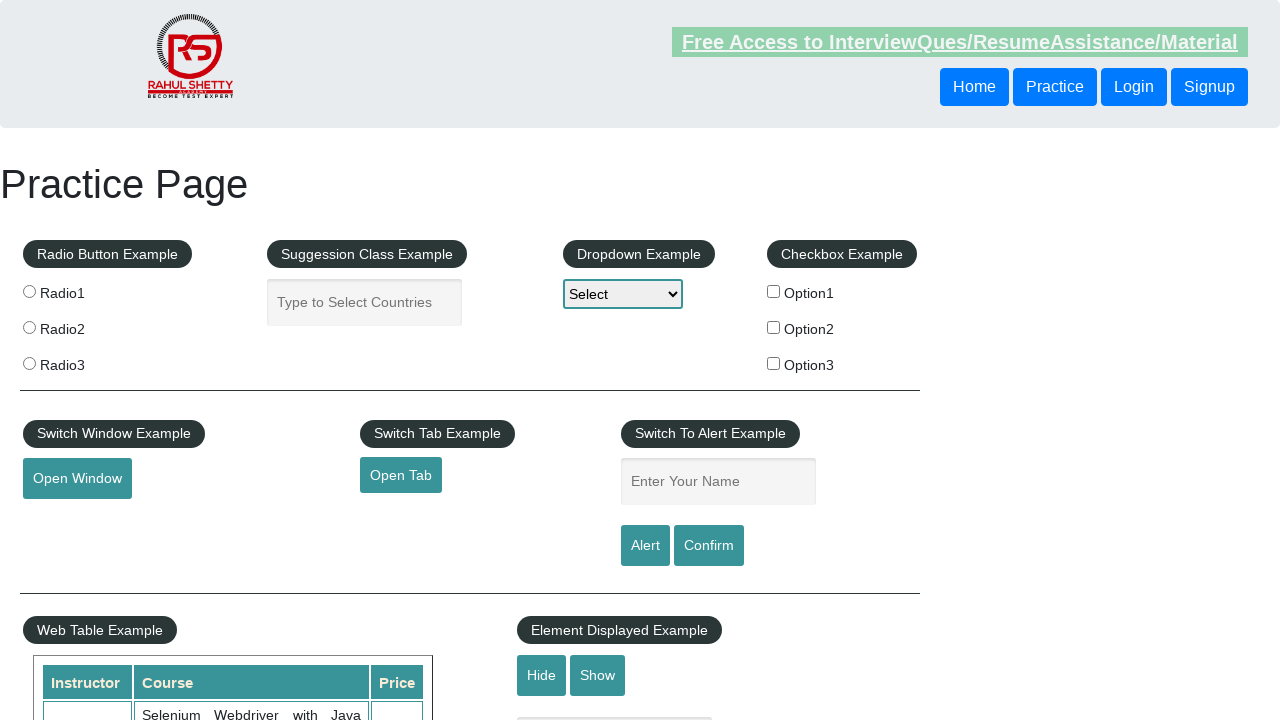

Waited for checkboxes to be present on the page
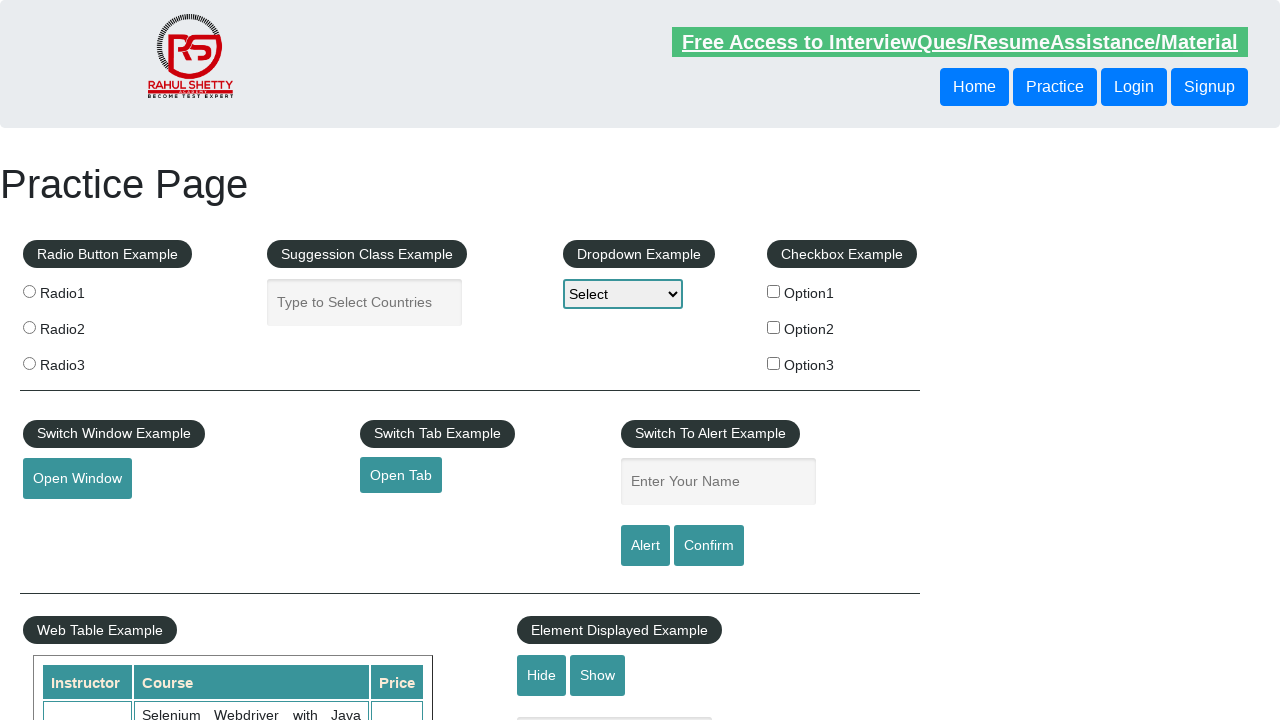

Located all checkboxes on the page
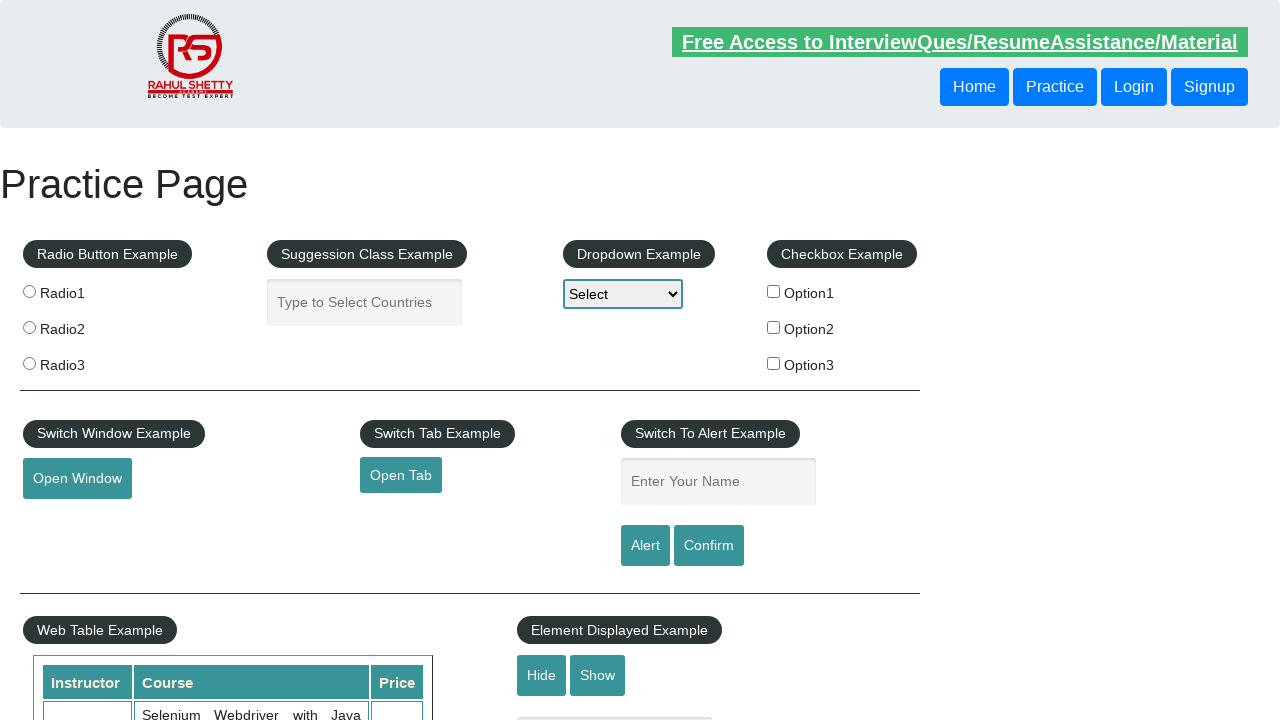

Located checkbox with value 'option2'
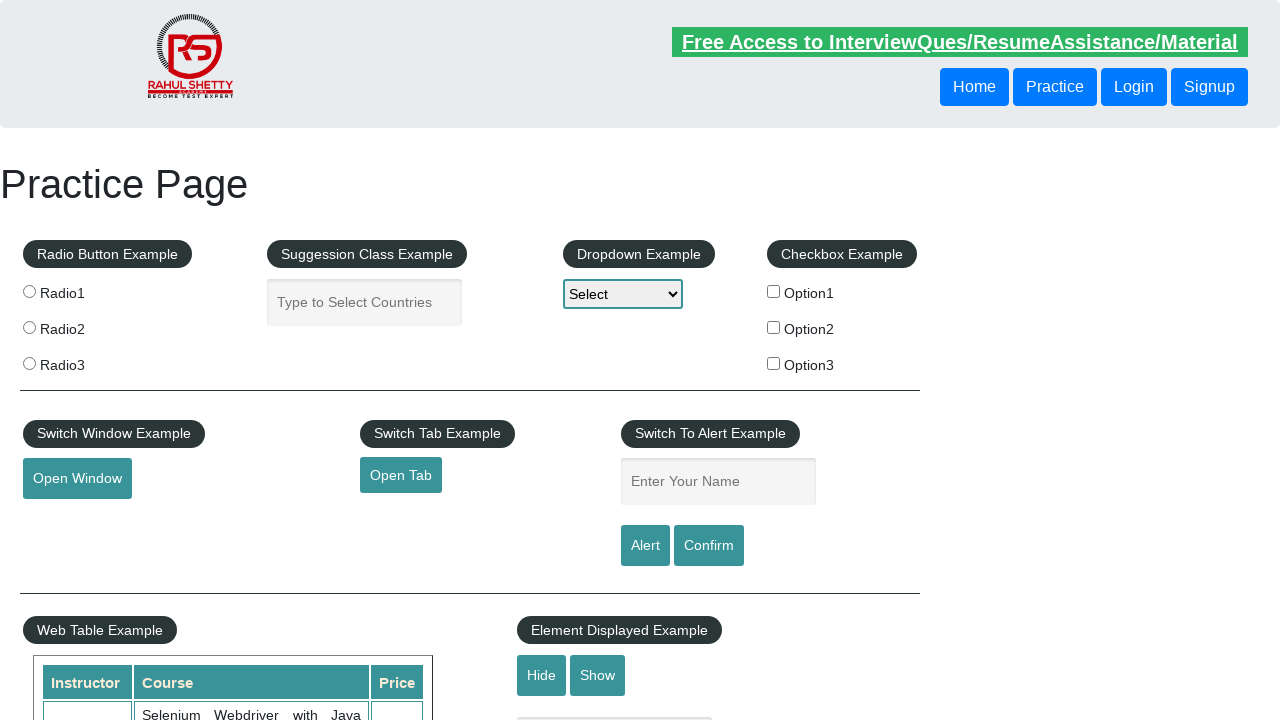

Clicked checkbox with value 'option2' at (774, 327) on input[type='checkbox'][value='option2']
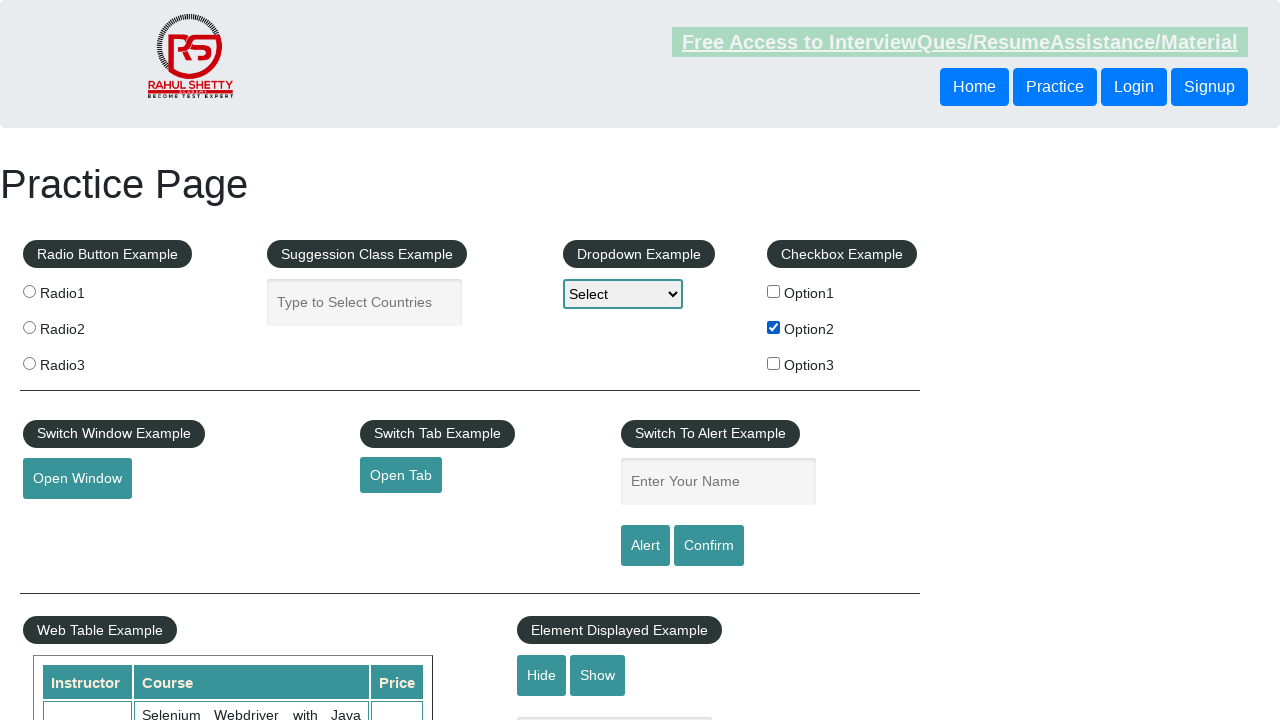

Verified that checkbox 'option2' is now selected
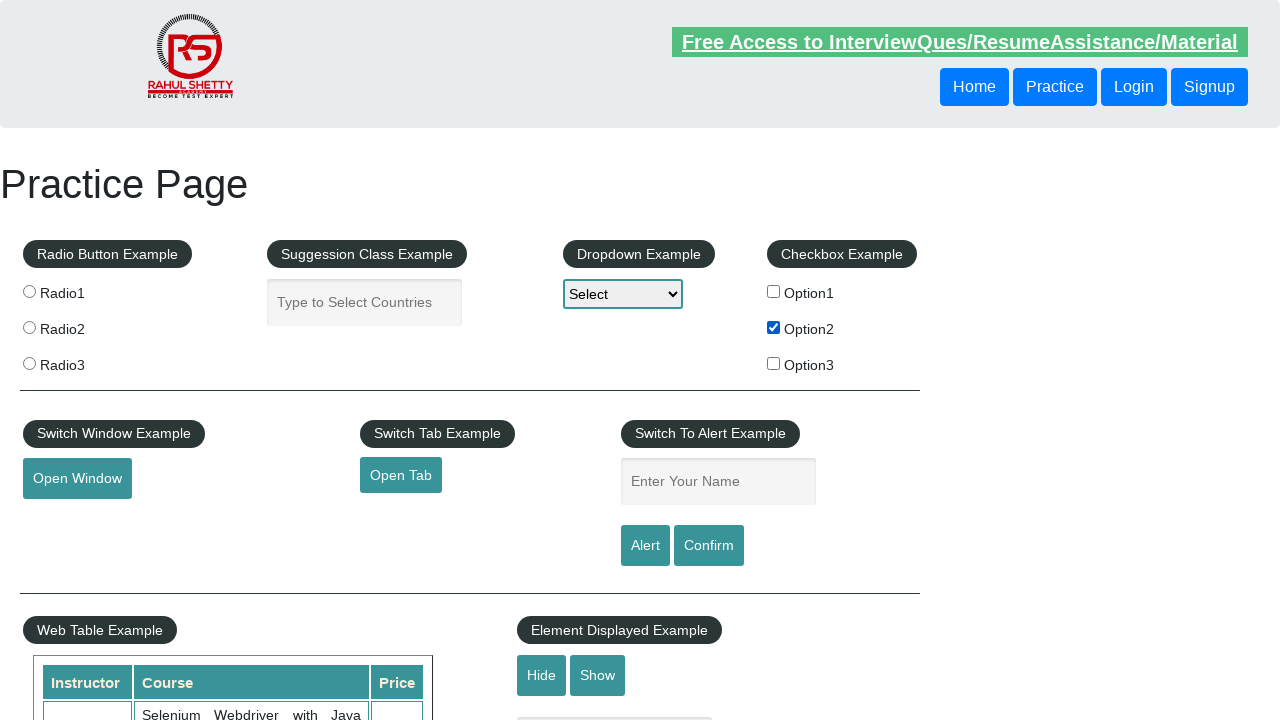

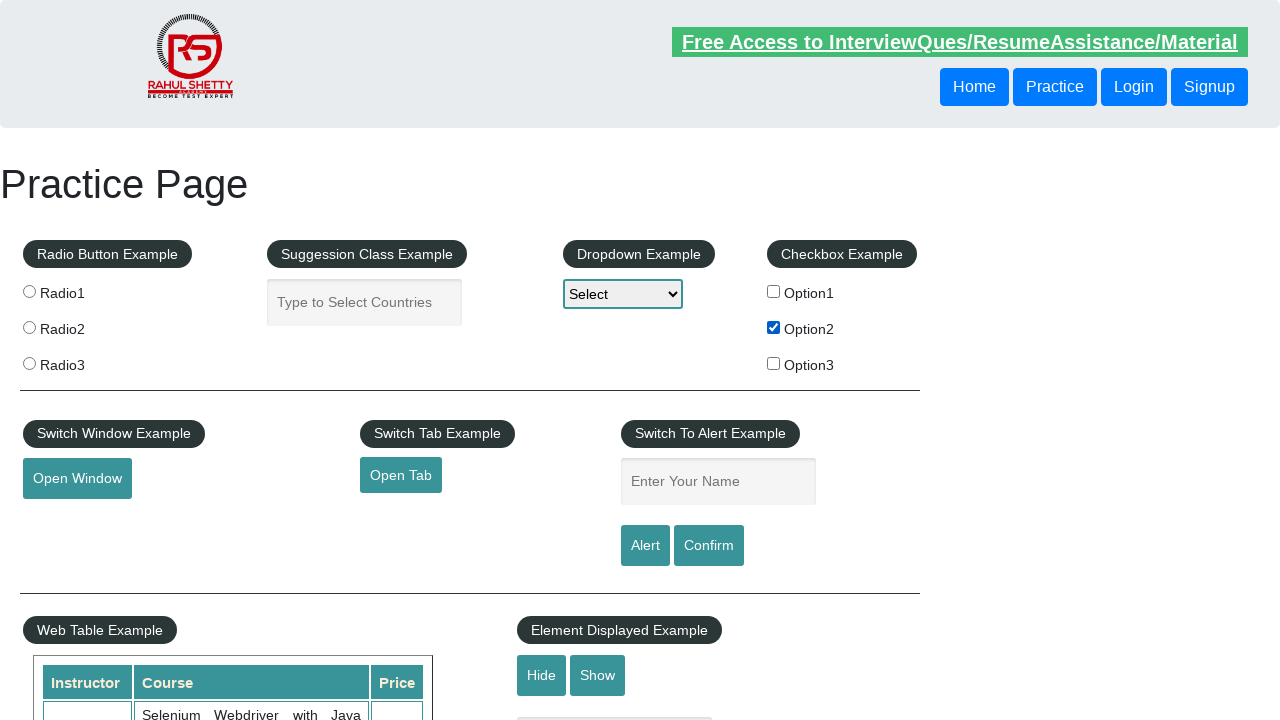